Navigates to an automation practice page and interacts with an iframe to locate and verify a lifetime access link element

Starting URL: https://rahulshettyacademy.com/AutomationPractice/

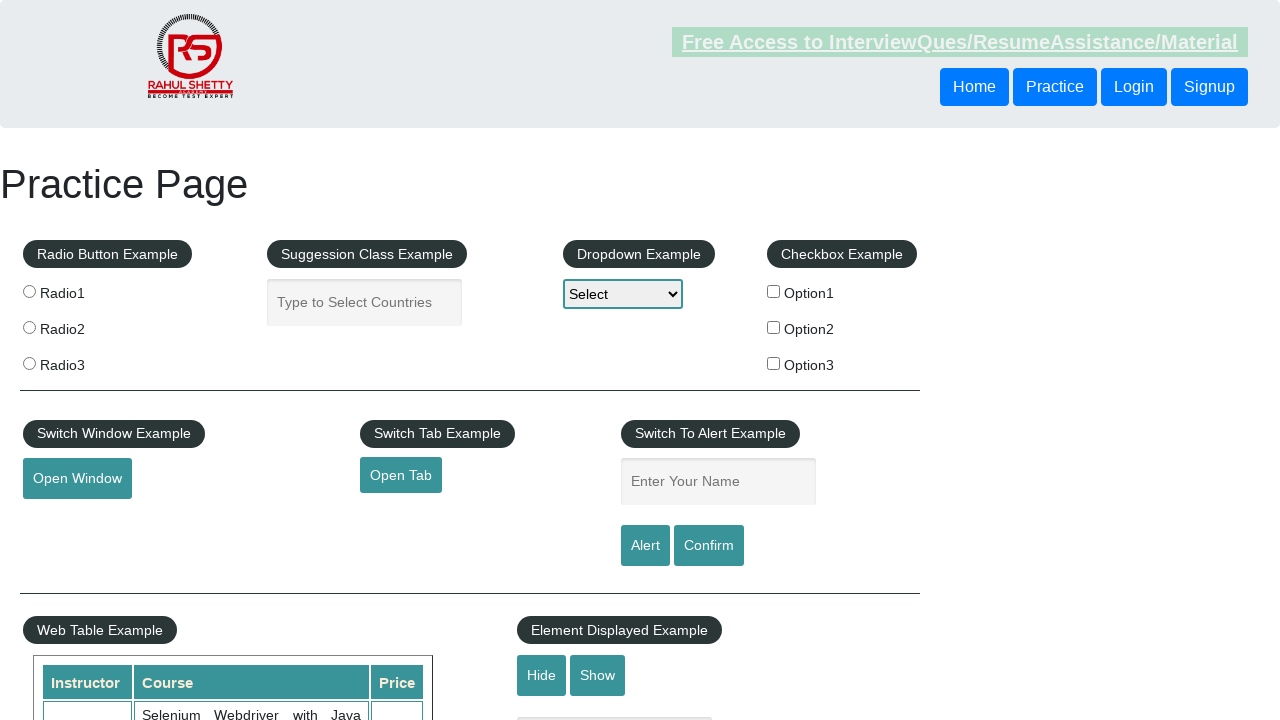

Navigated to automation practice page
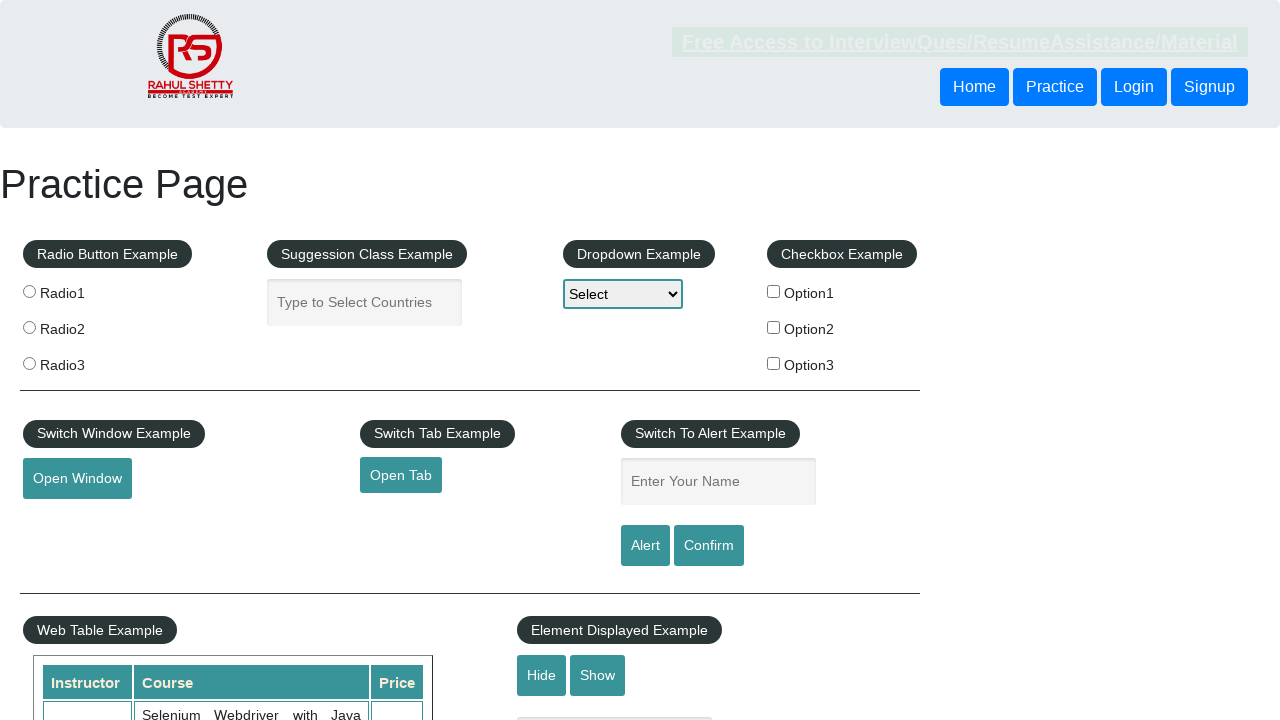

Located iframe with id 'courses-iframe'
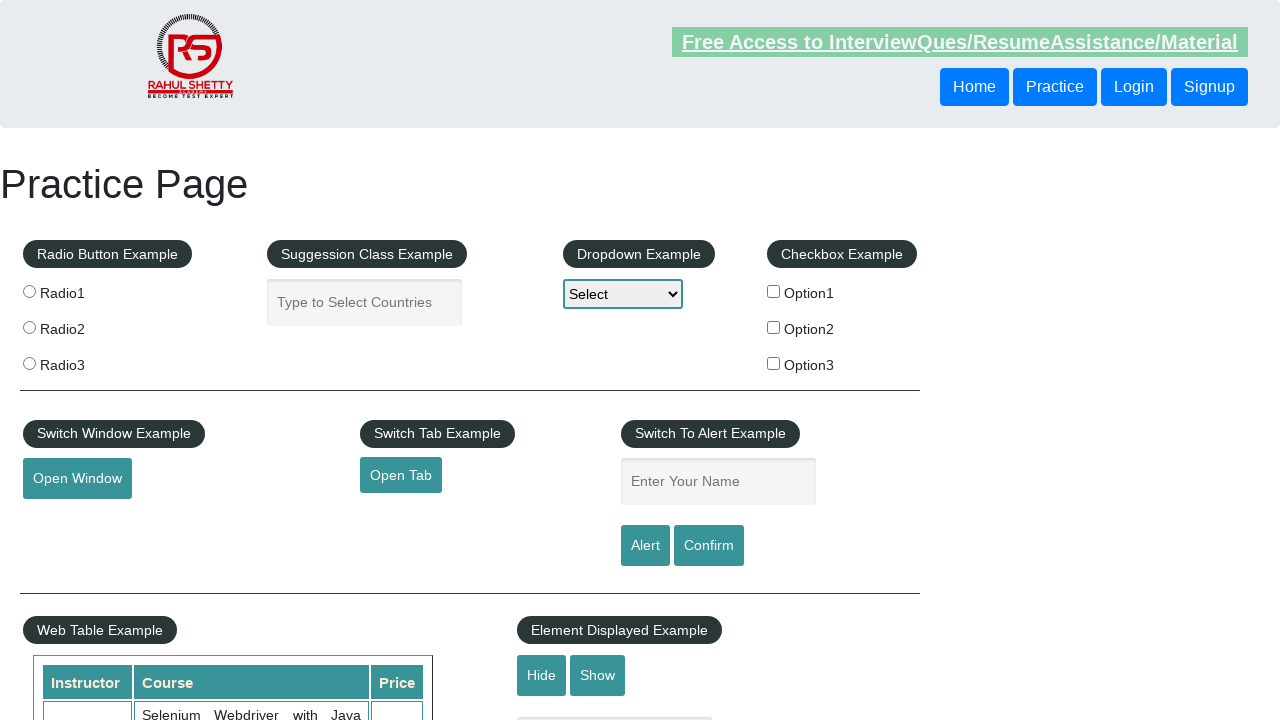

Retrieved text content from lifetime access link element in iframe
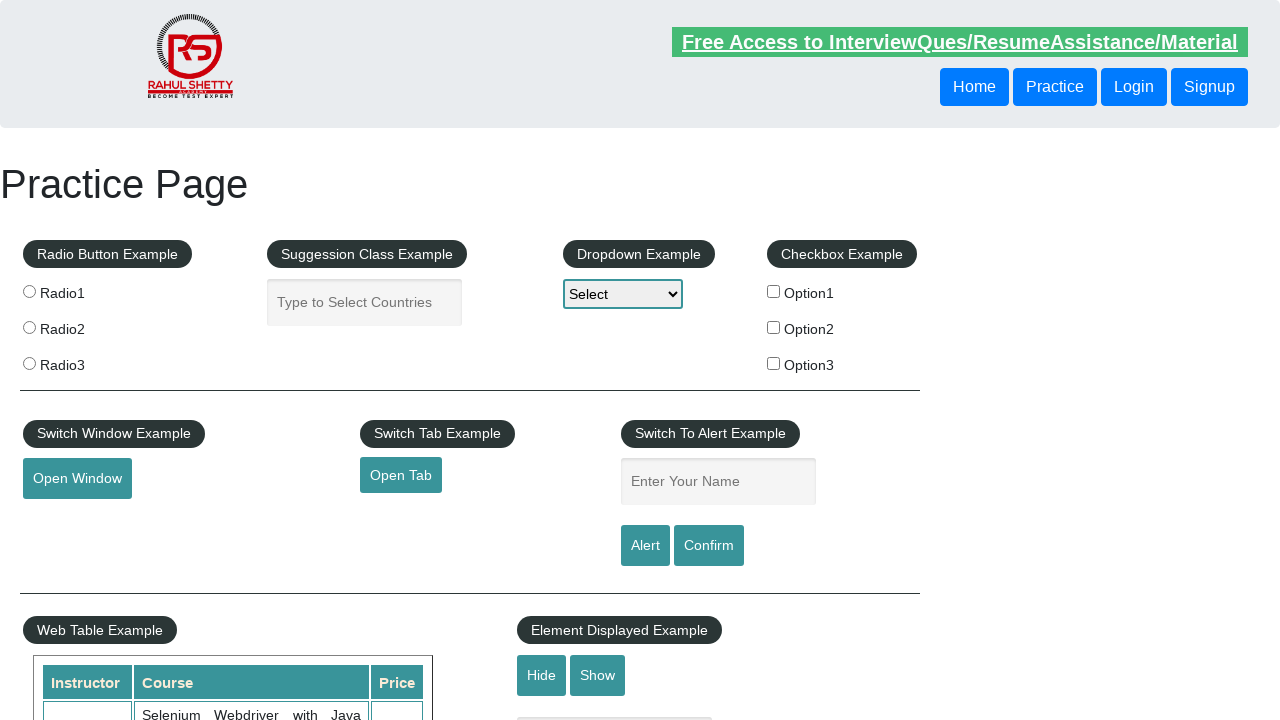

Waited 500ms to ensure frame content is fully loaded
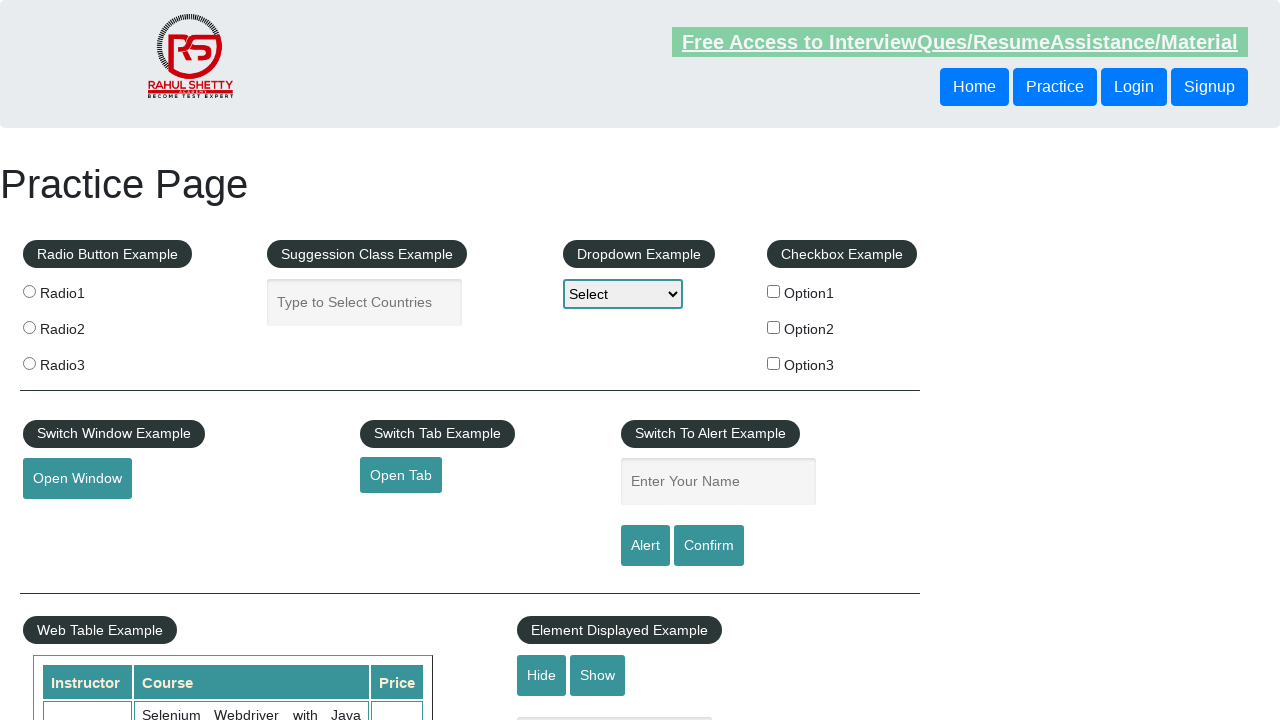

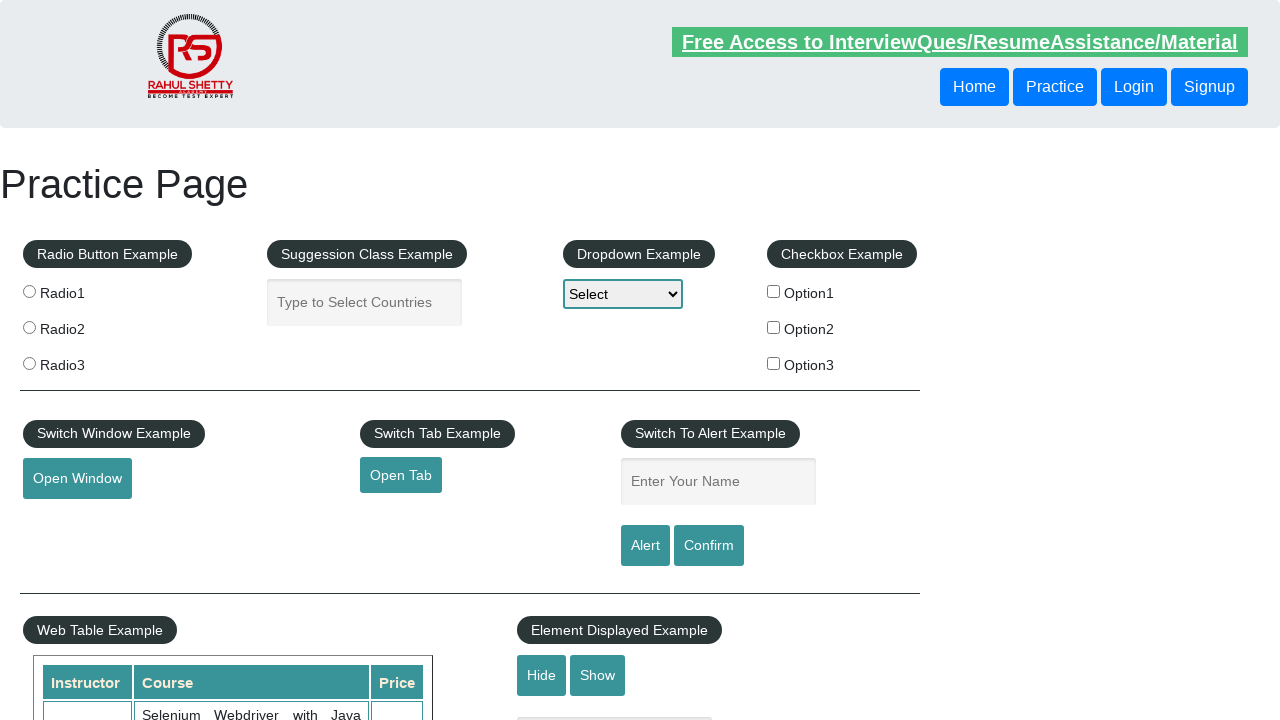